Tests single select dropdown functionality by selecting options using different methods (by index, by value, and by visible text) on a demo QA page

Starting URL: https://demoqa.com/select-menu

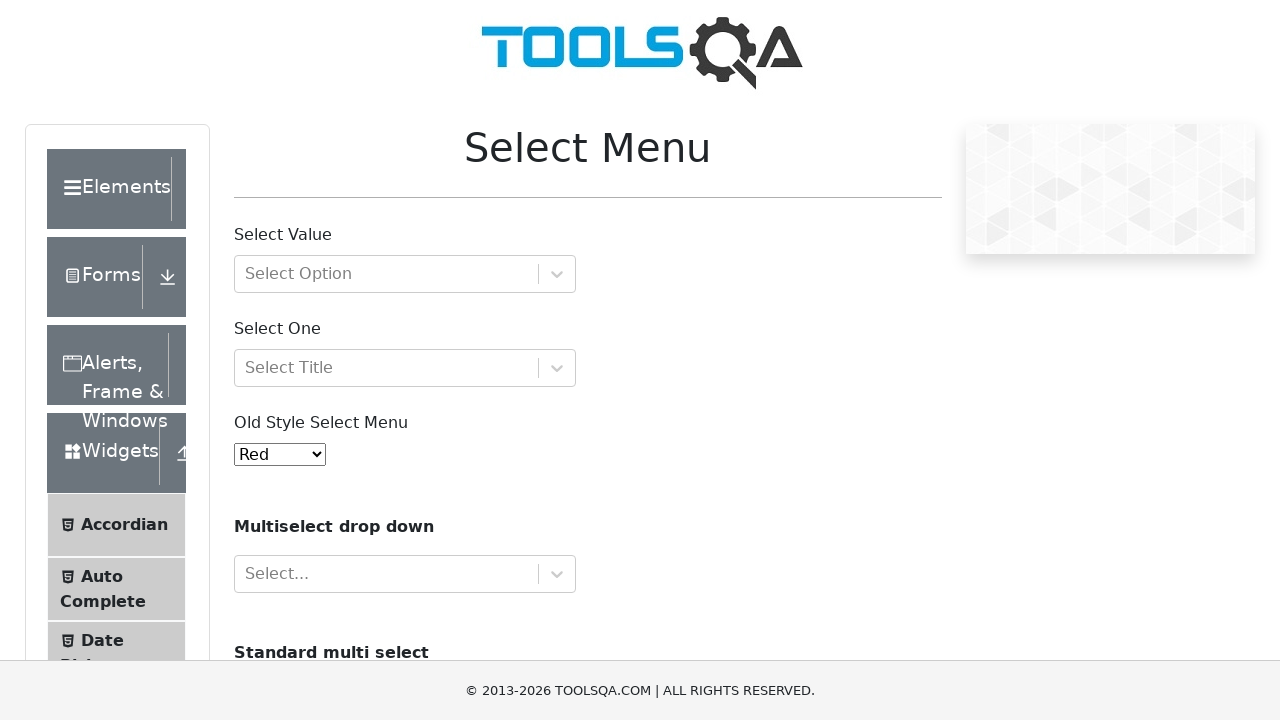

Selected 3rd option in dropdown by index on #oldSelectMenu
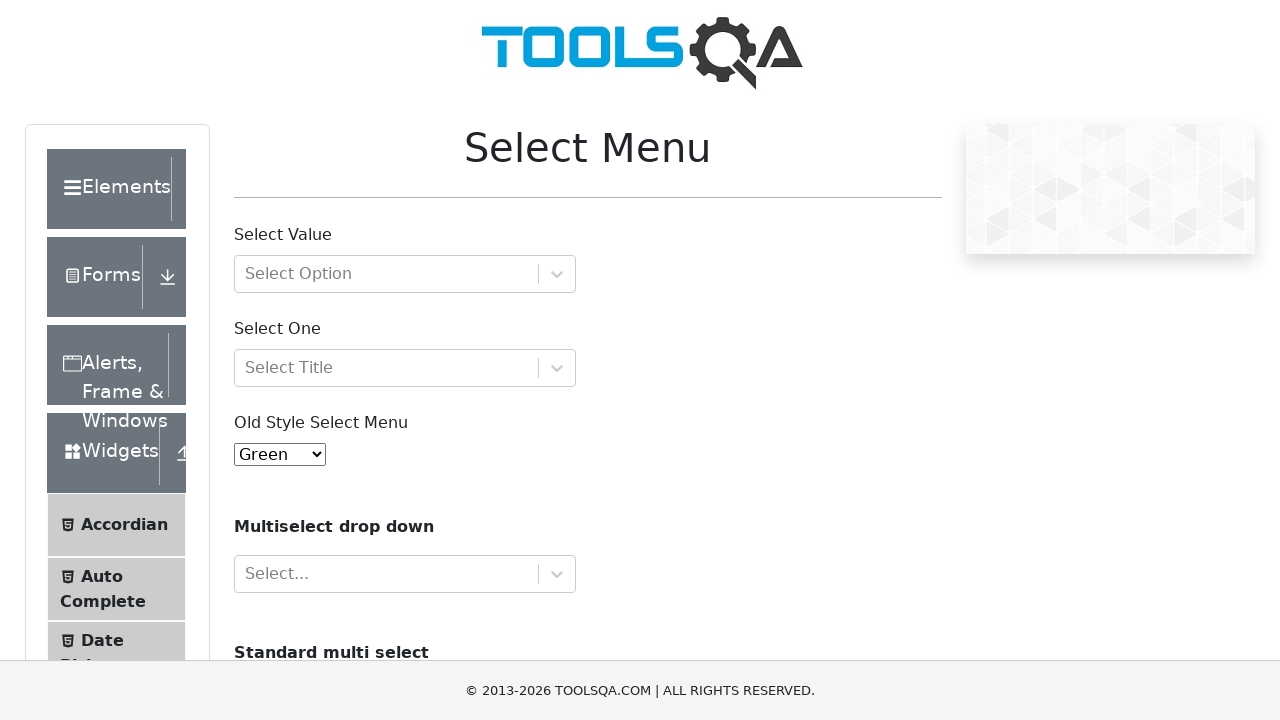

Selected option with value '6' in dropdown on #oldSelectMenu
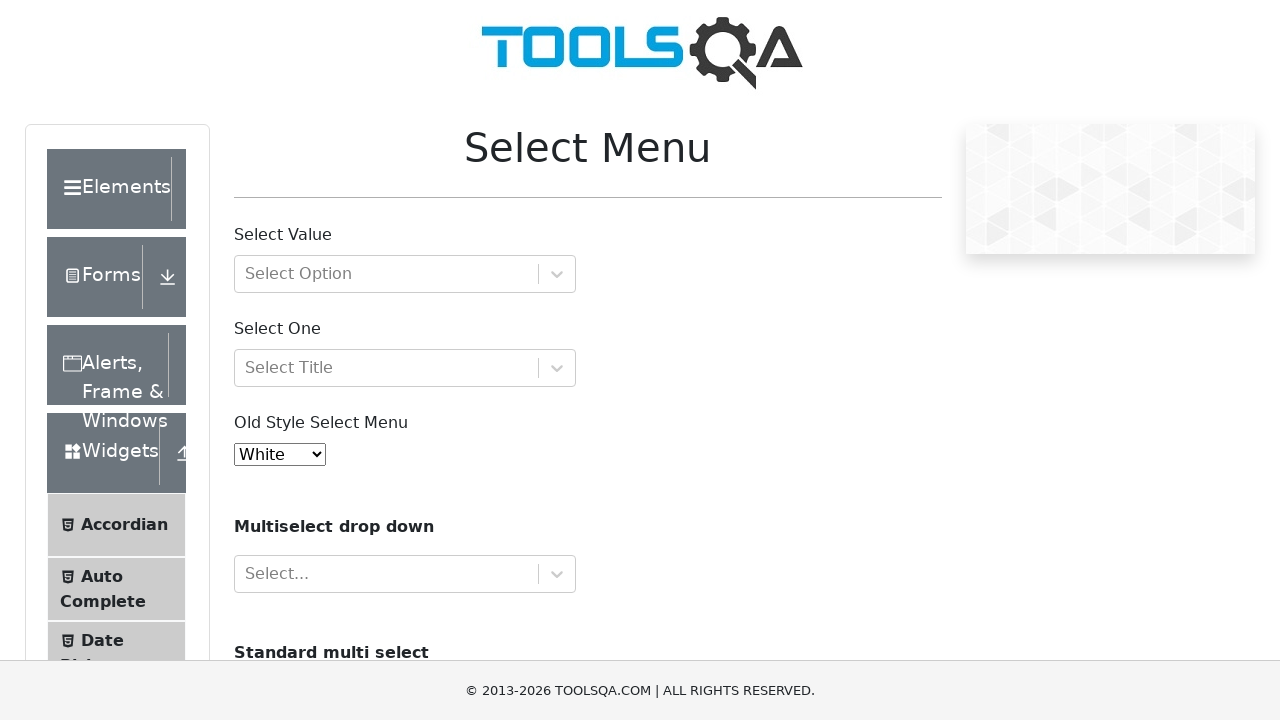

Selected 'Purple' option by visible text in dropdown on #oldSelectMenu
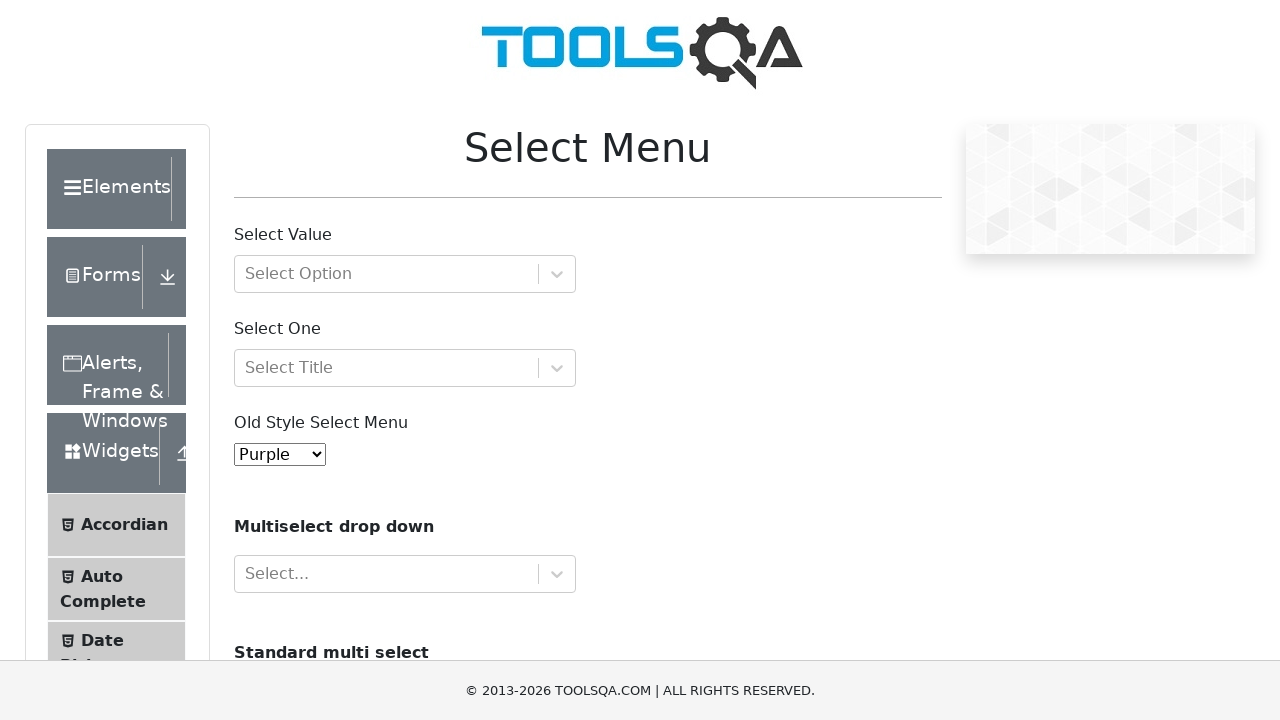

Verified dropdown element is still visible
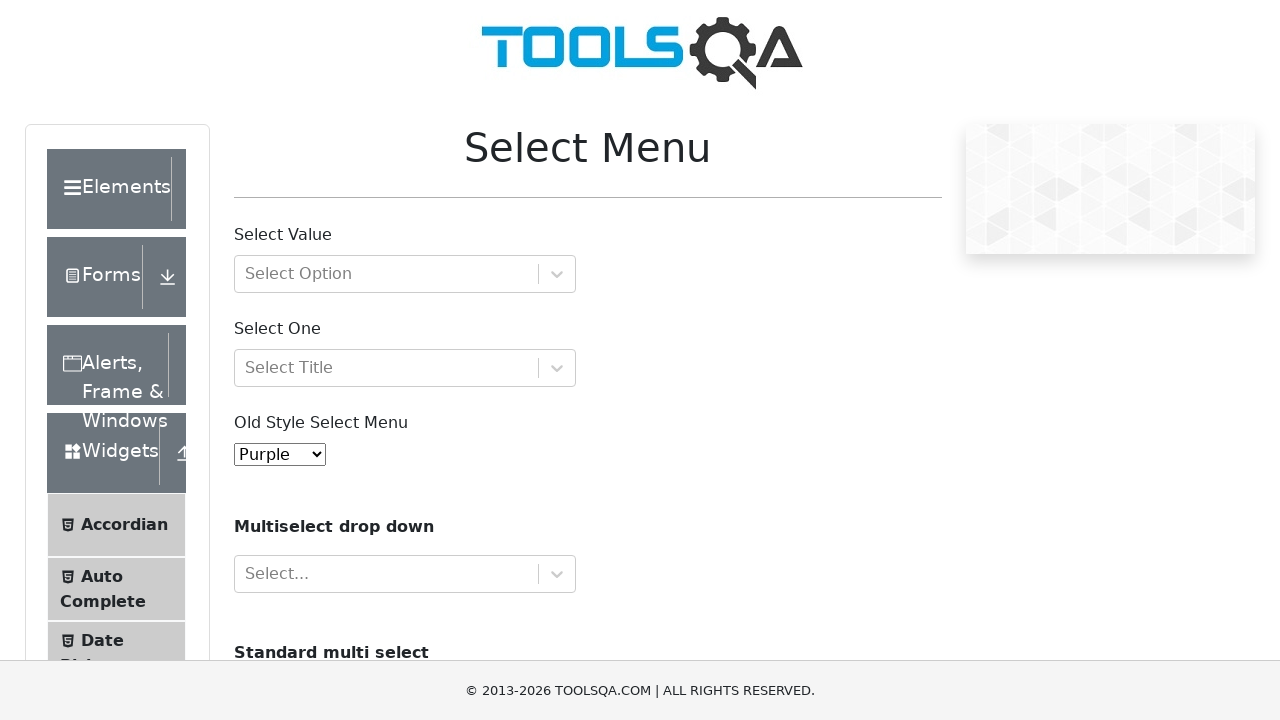

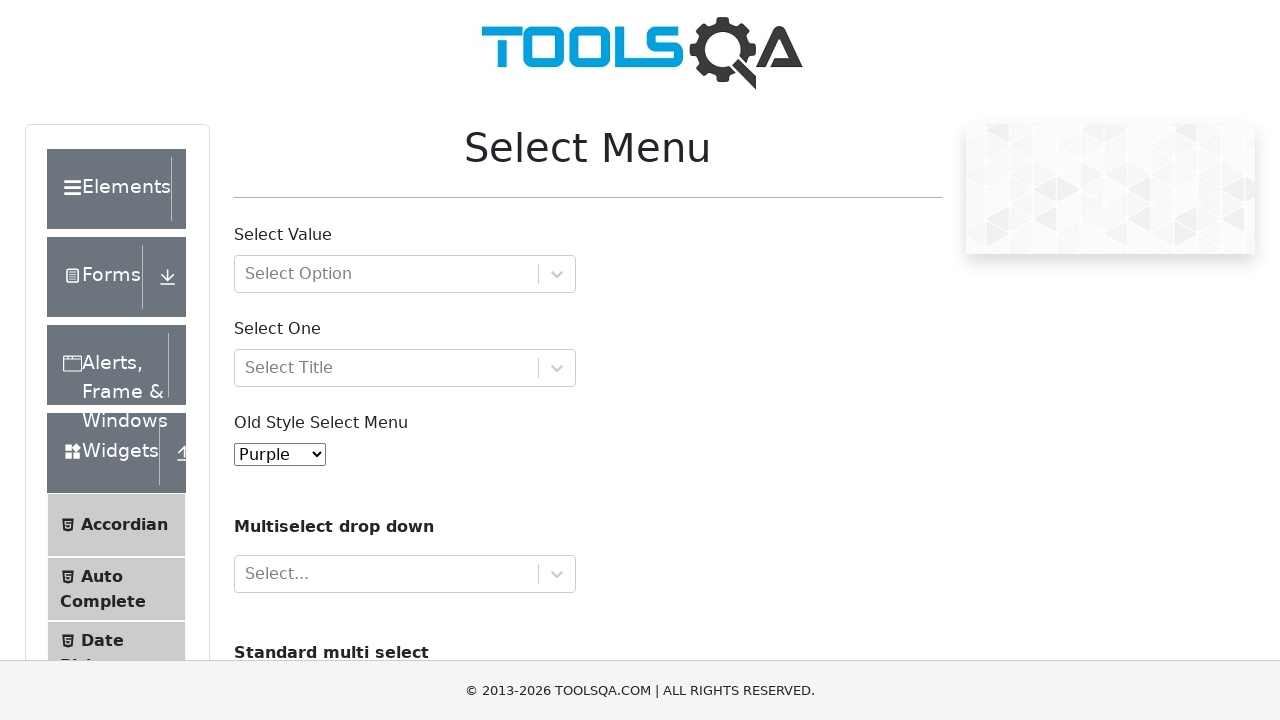